Tests mouse hover functionality by moving the mouse over a menu element

Starting URL: http://omayo.blogspot.com/

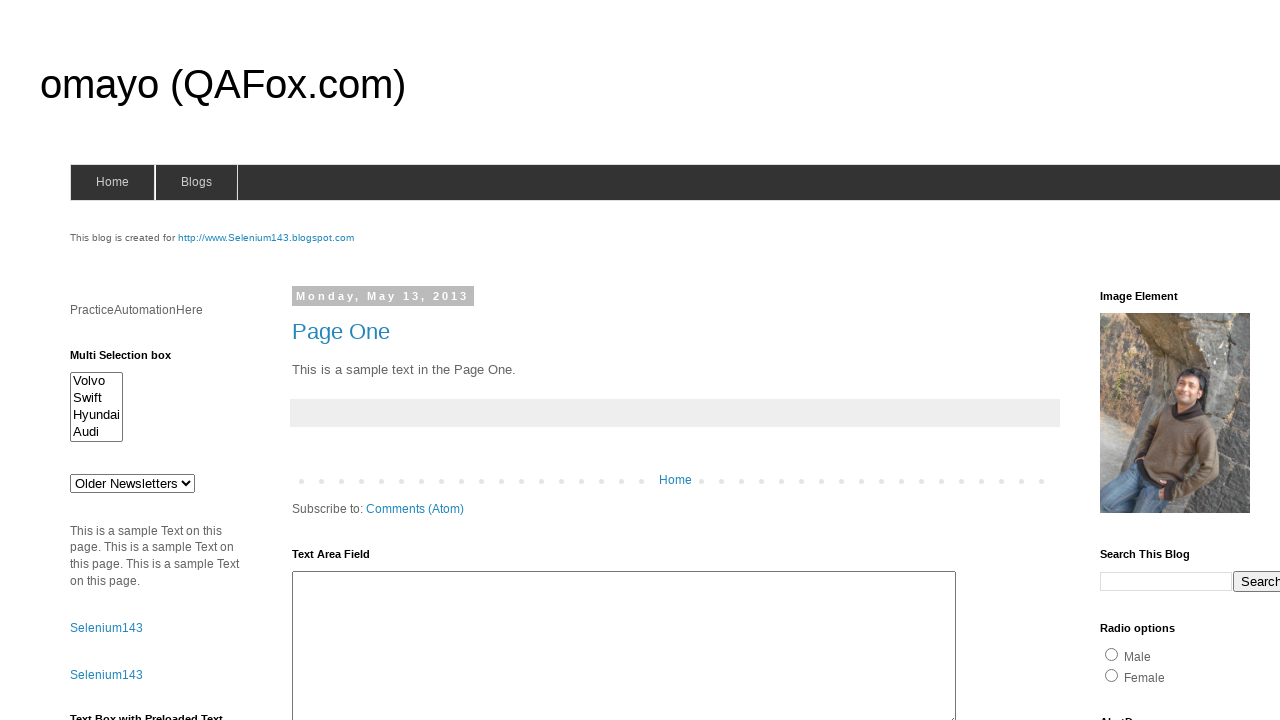

Moved mouse over blogs menu element to test hover functionality at (196, 182) on li.has-sub > a
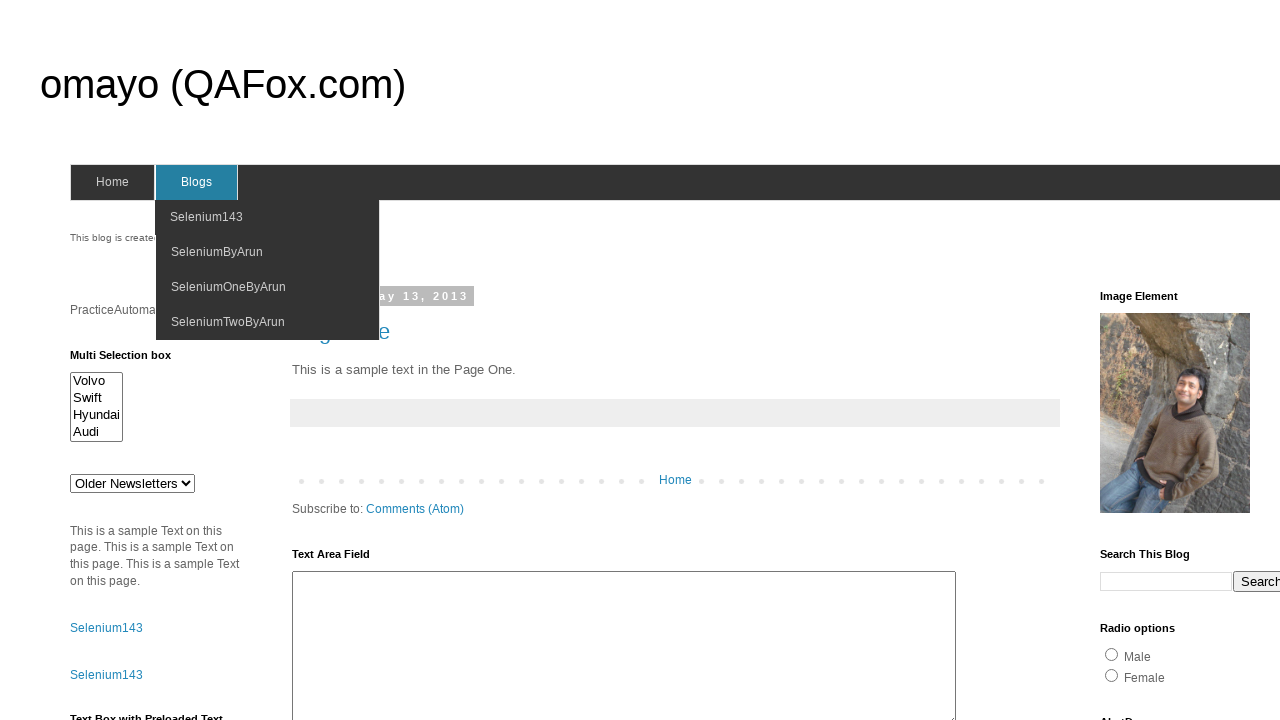

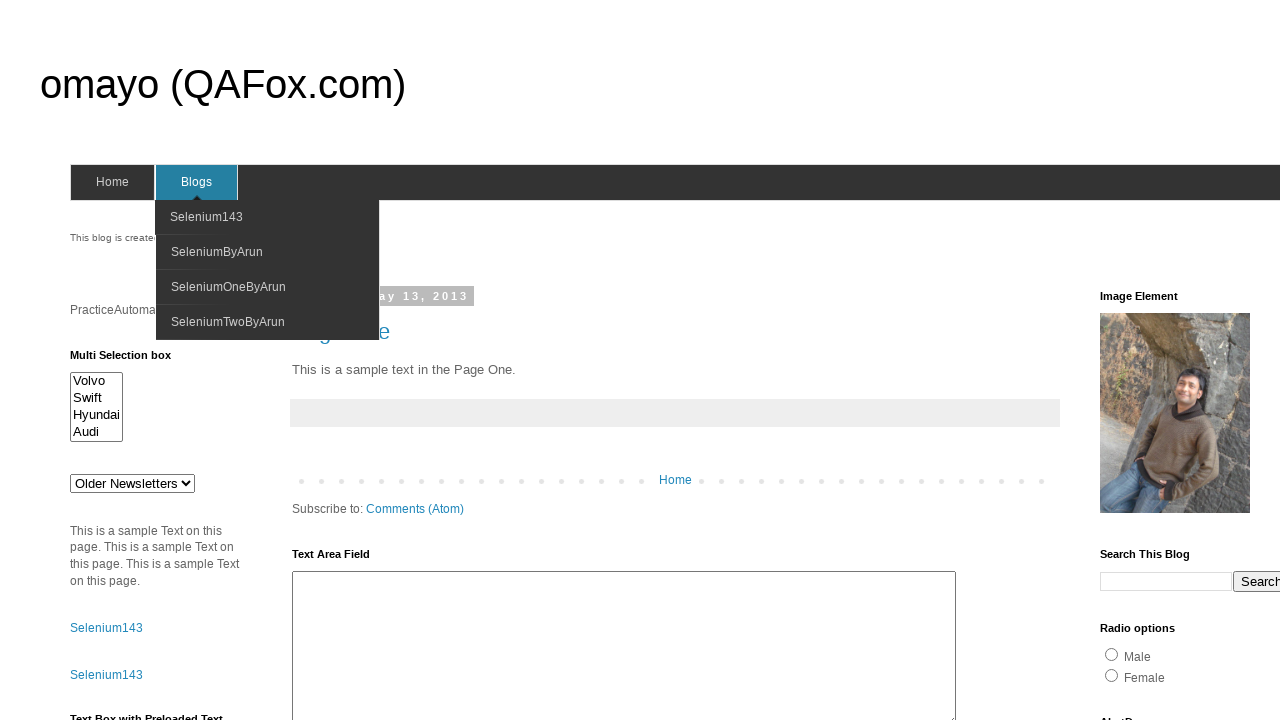